Tests drag and drop functionality by dragging an element from source to target location on jQuery UI demo page

Starting URL: https://jqueryui.com/resources/demos/droppable/default.html

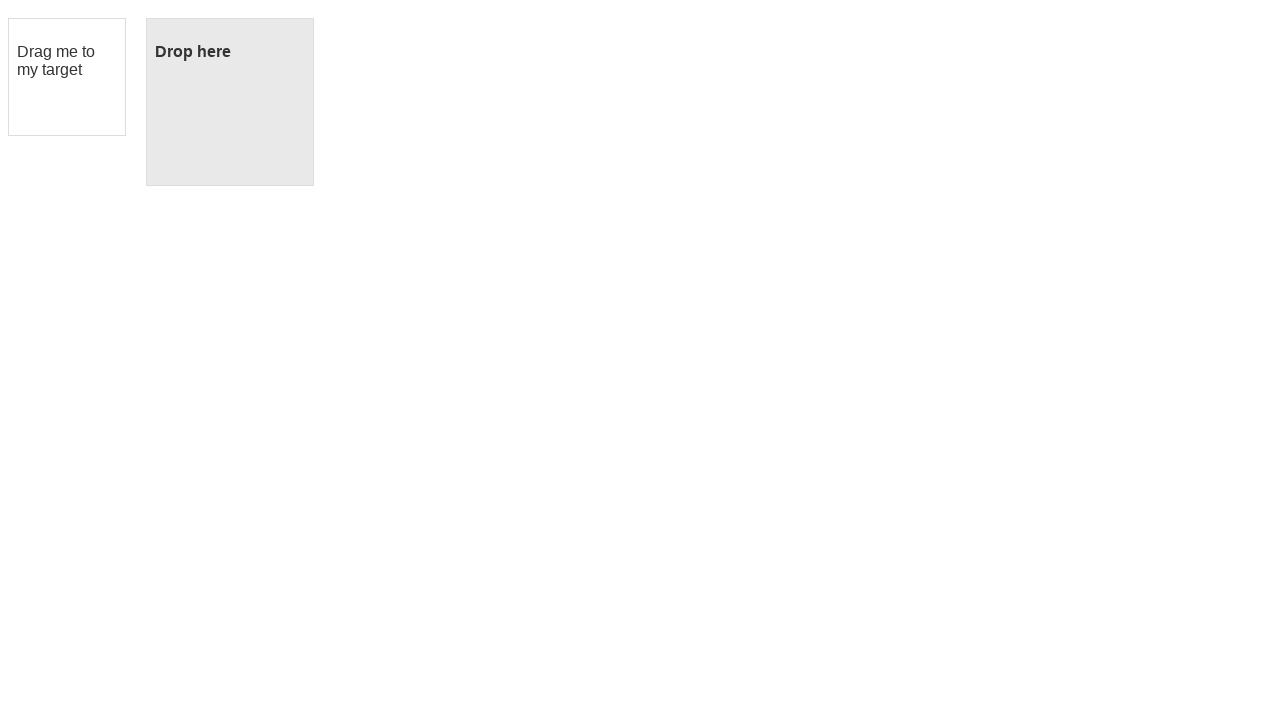

Located draggable source element
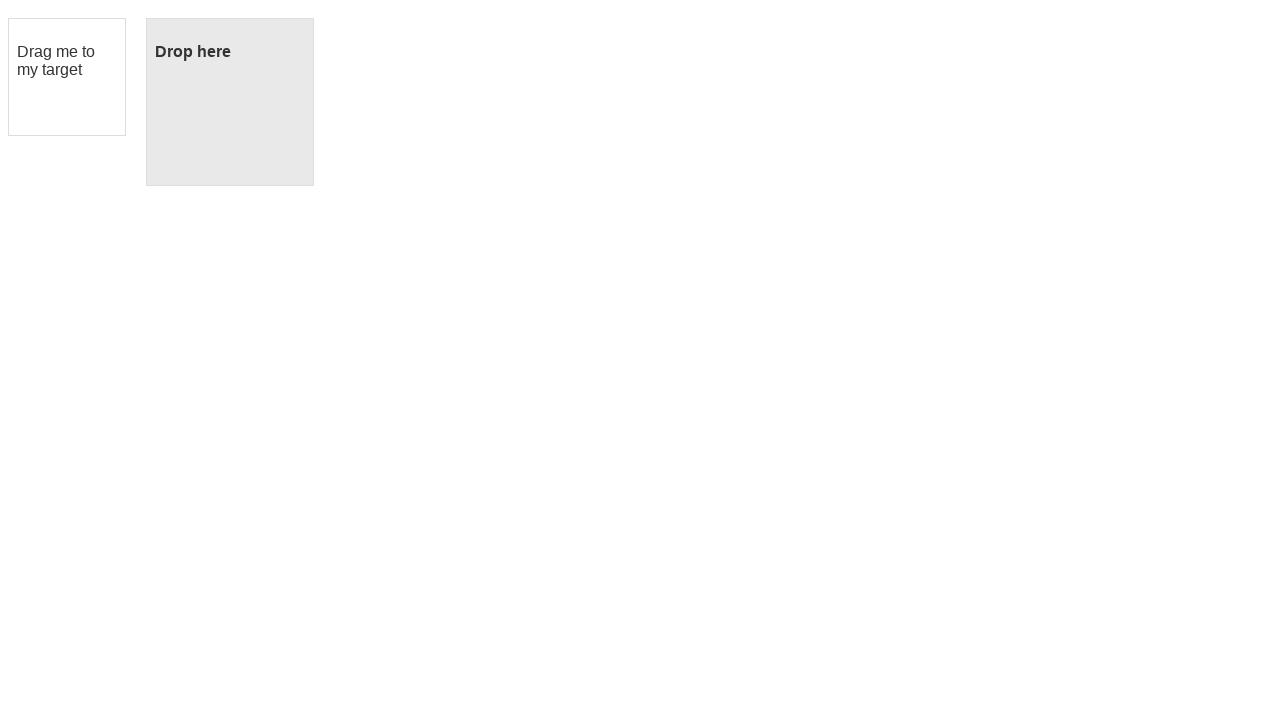

Located droppable target element
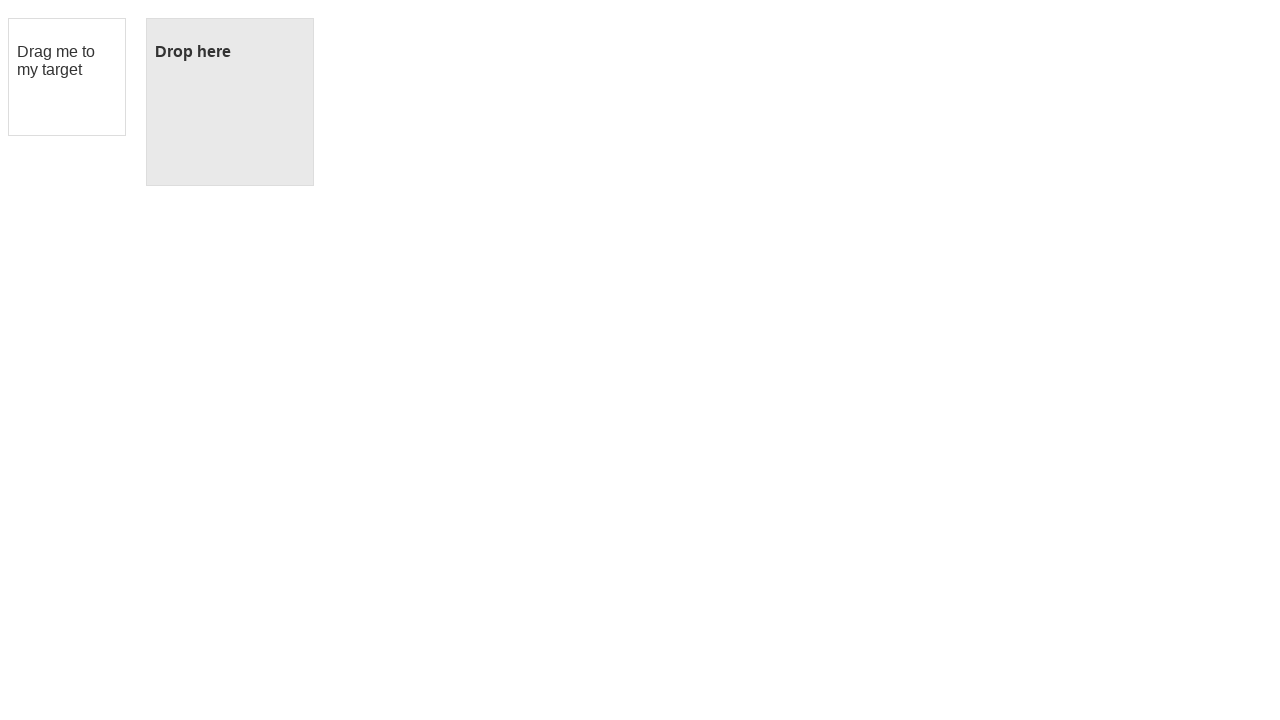

Dragged source element to target location at (230, 102)
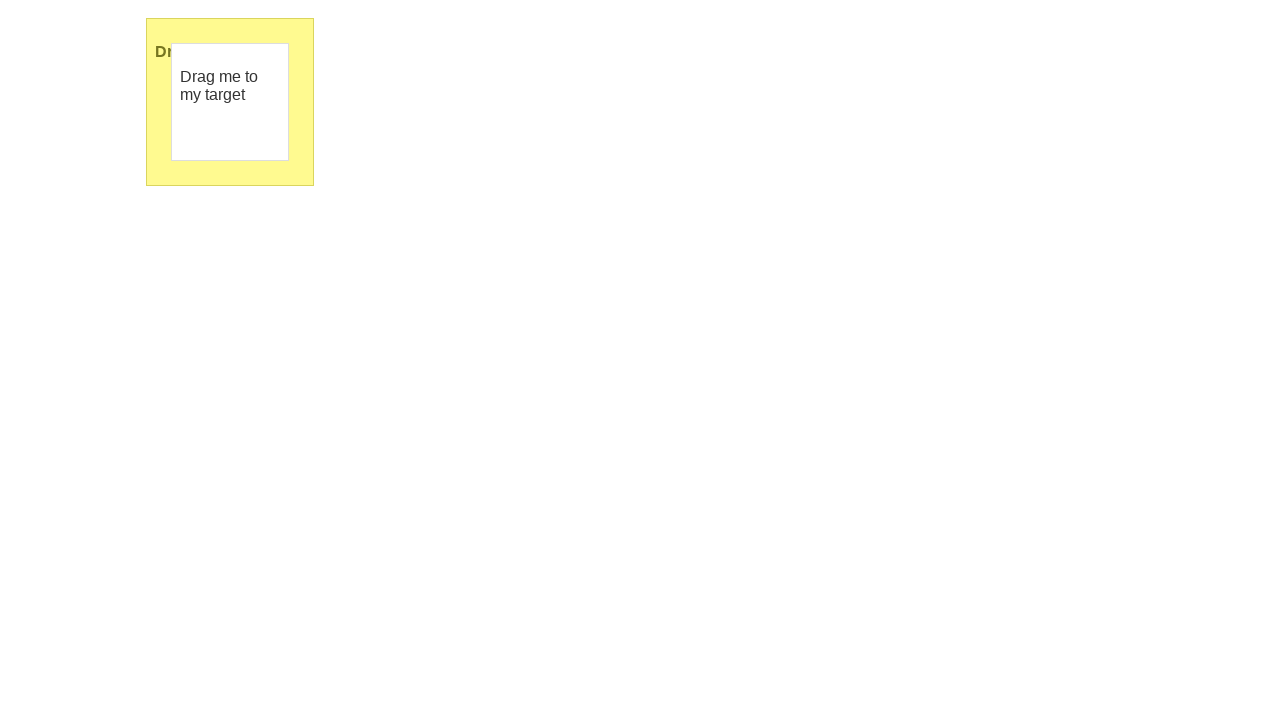

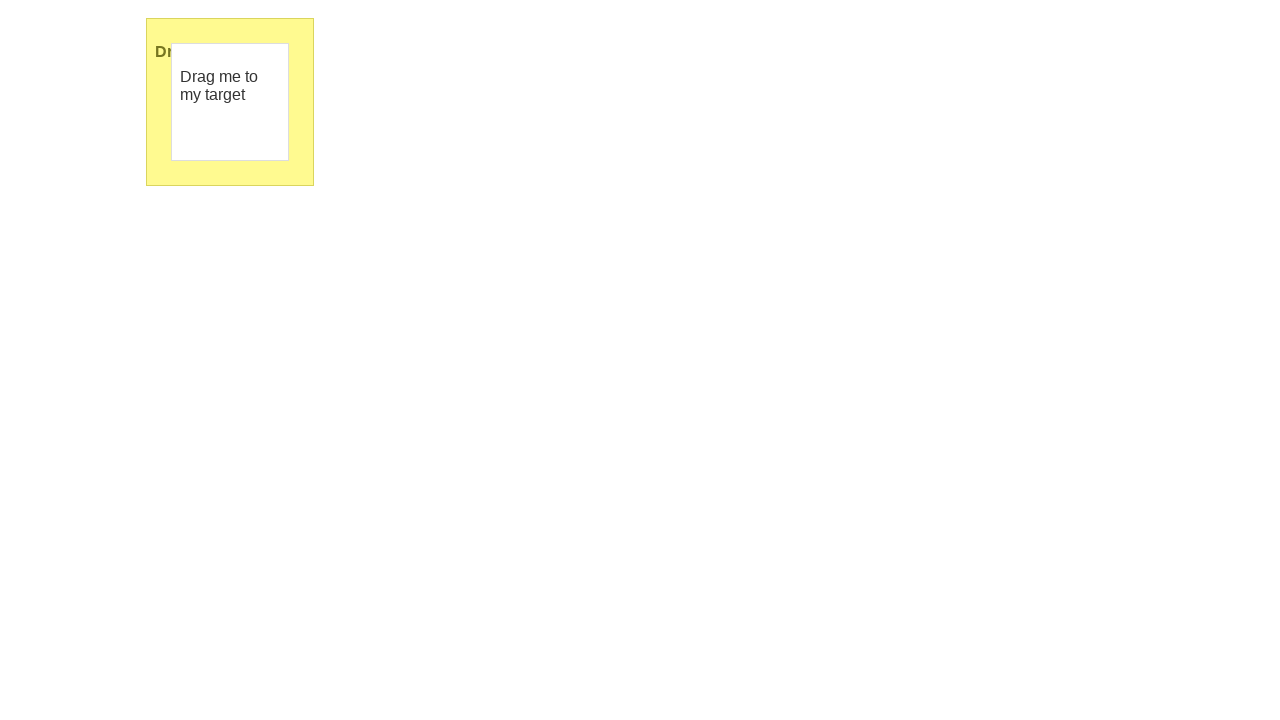